Tests date picker navigation using arrow buttons to select a date in the next month

Starting URL: https://demoqa.com/date-picker

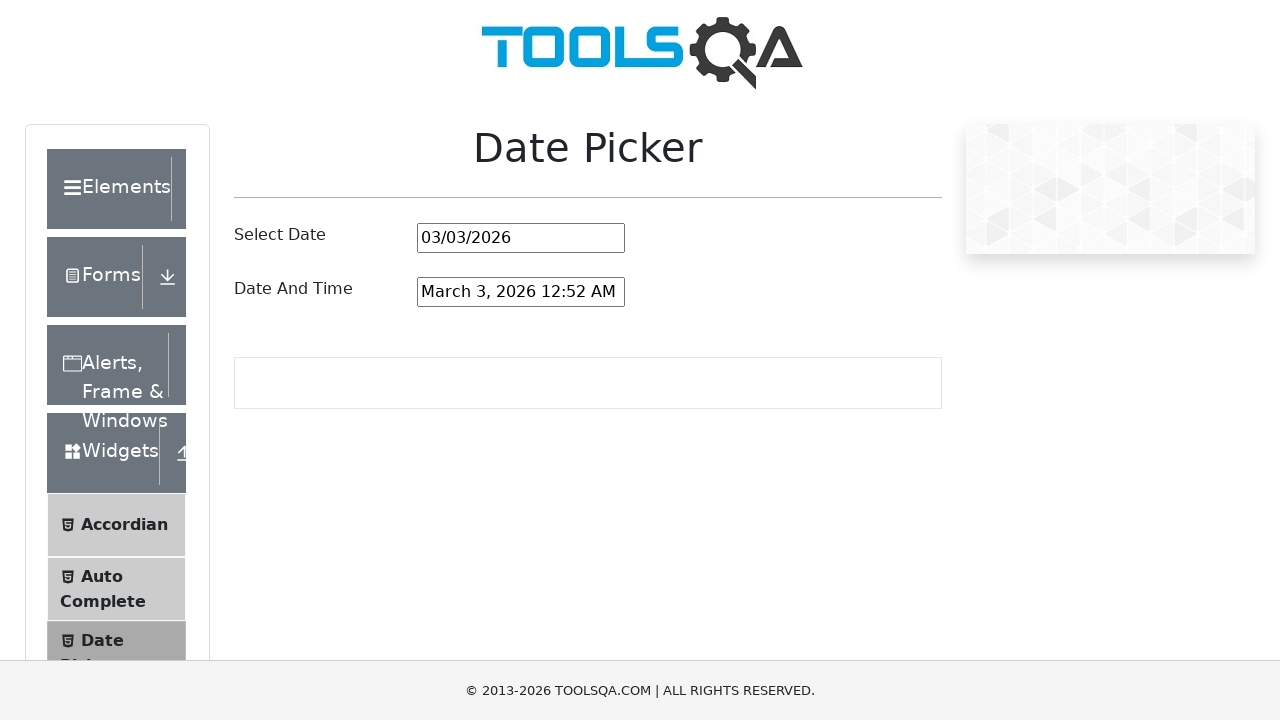

Clicked date input field to open date picker at (521, 238) on #datePickerMonthYearInput
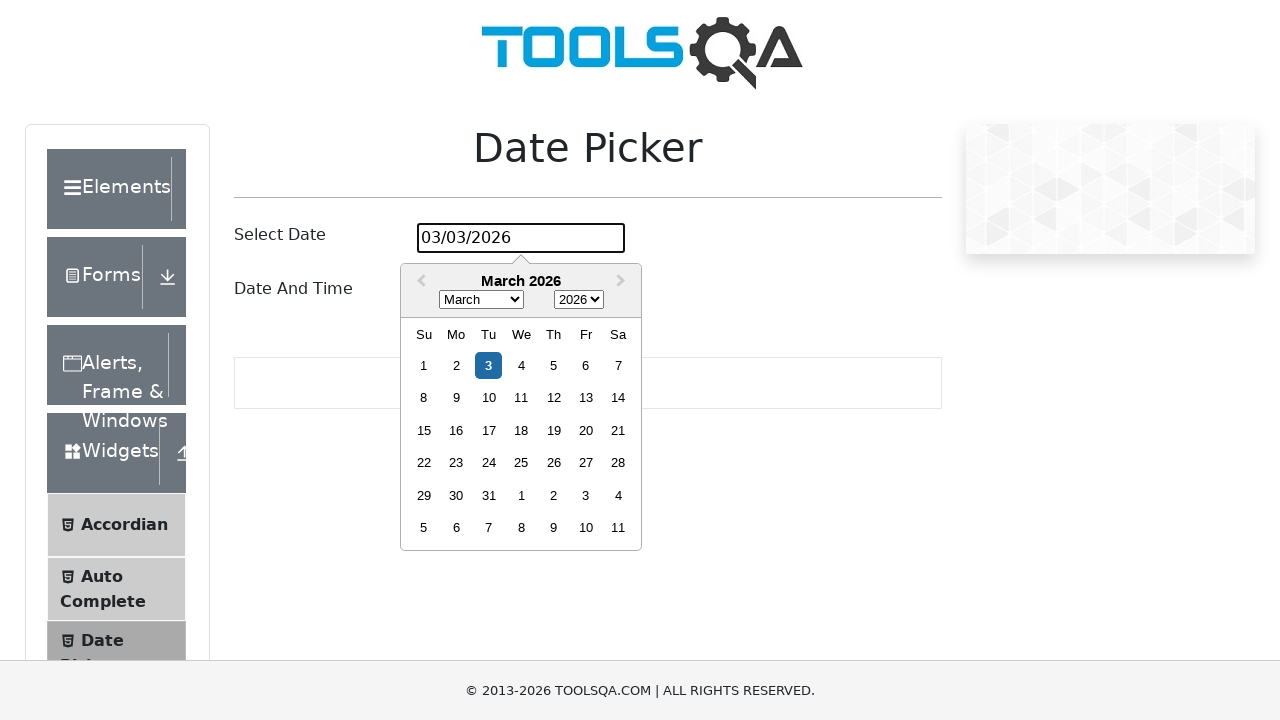

Clicked next month arrow to navigate to following month at (623, 282) on .react-datepicker__navigation--next
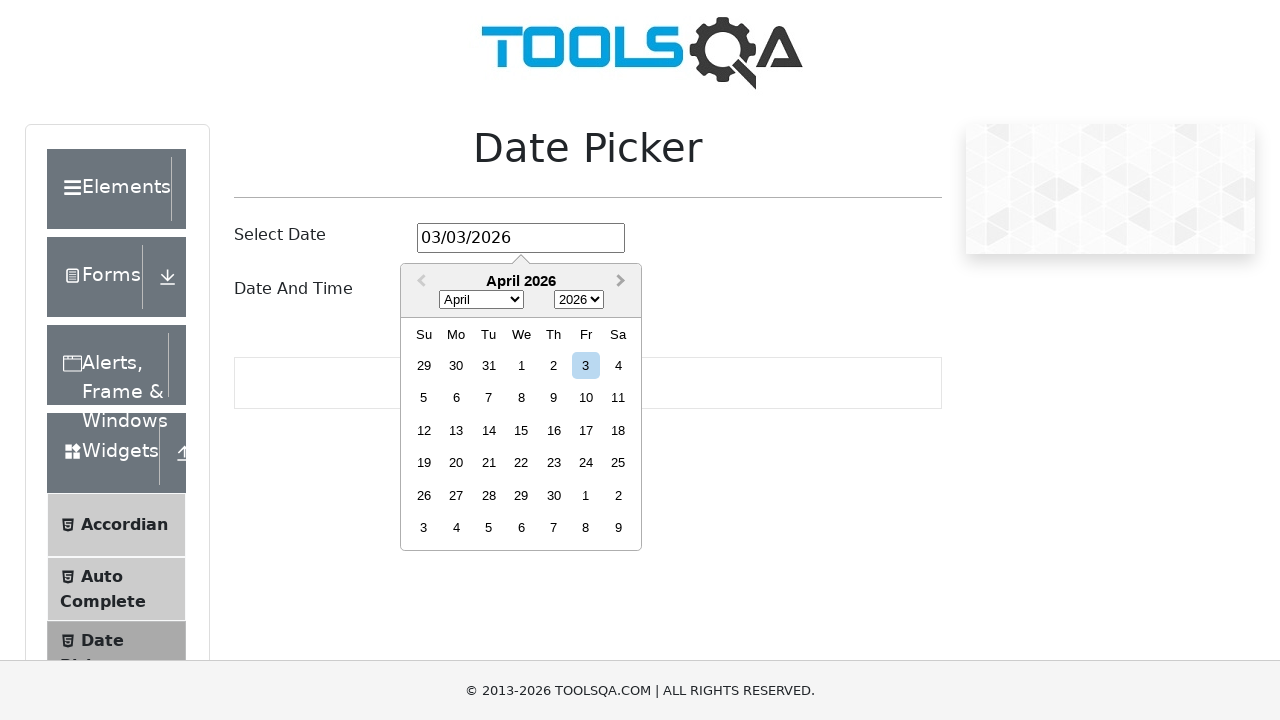

Selected day 24 from the date picker at (586, 463) on .react-datepicker__day--024
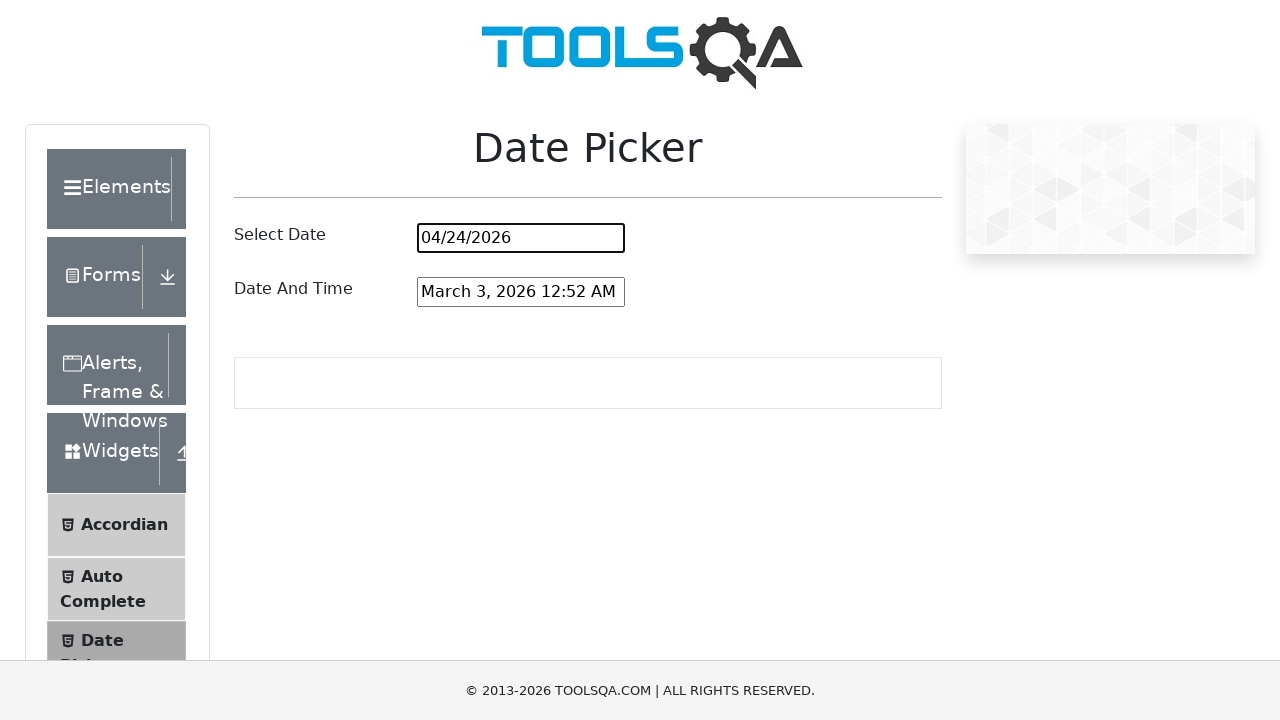

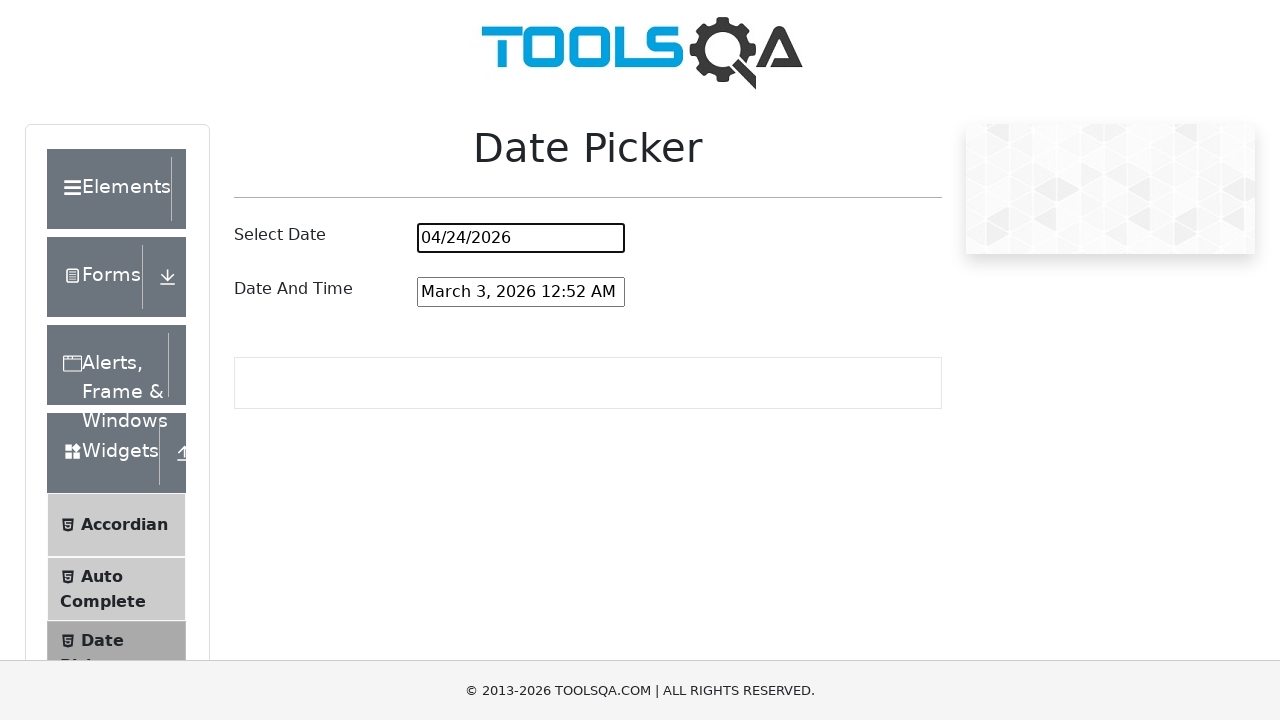